Clicks a button that triggers a confirmation alert and accepts it

Starting URL: https://demoqa.com/alerts

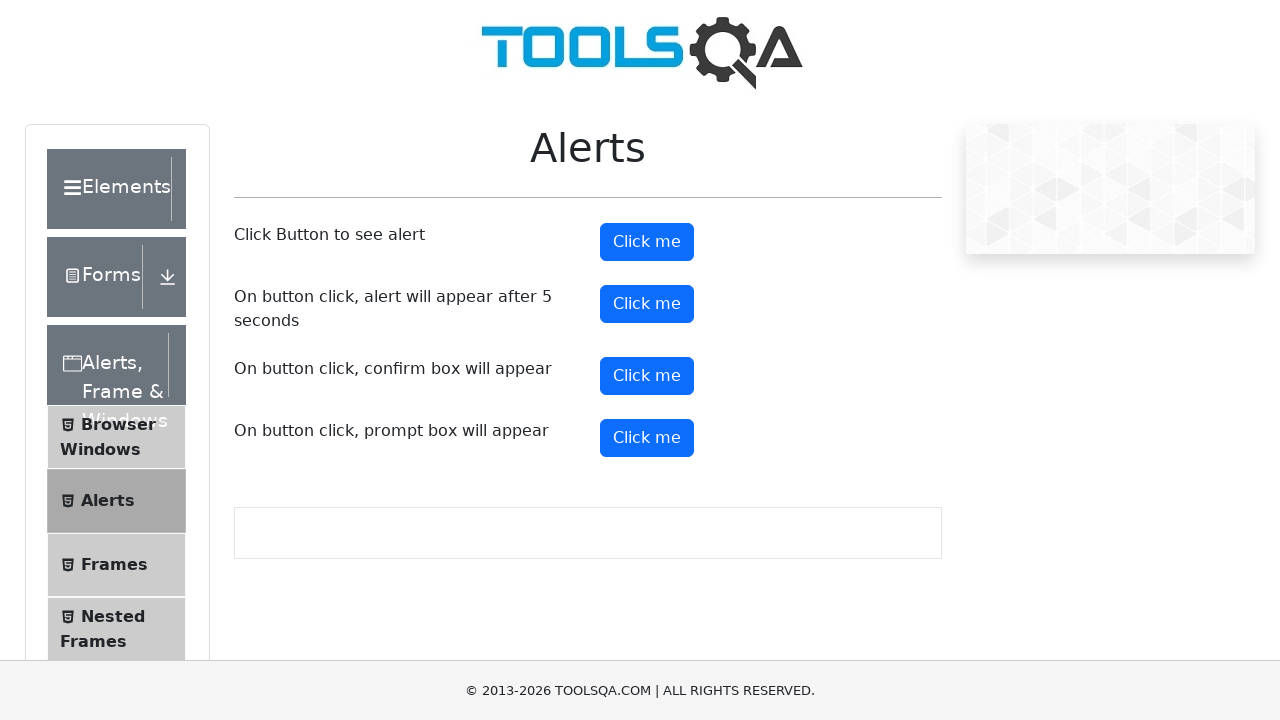

Set up dialog handler to accept alerts
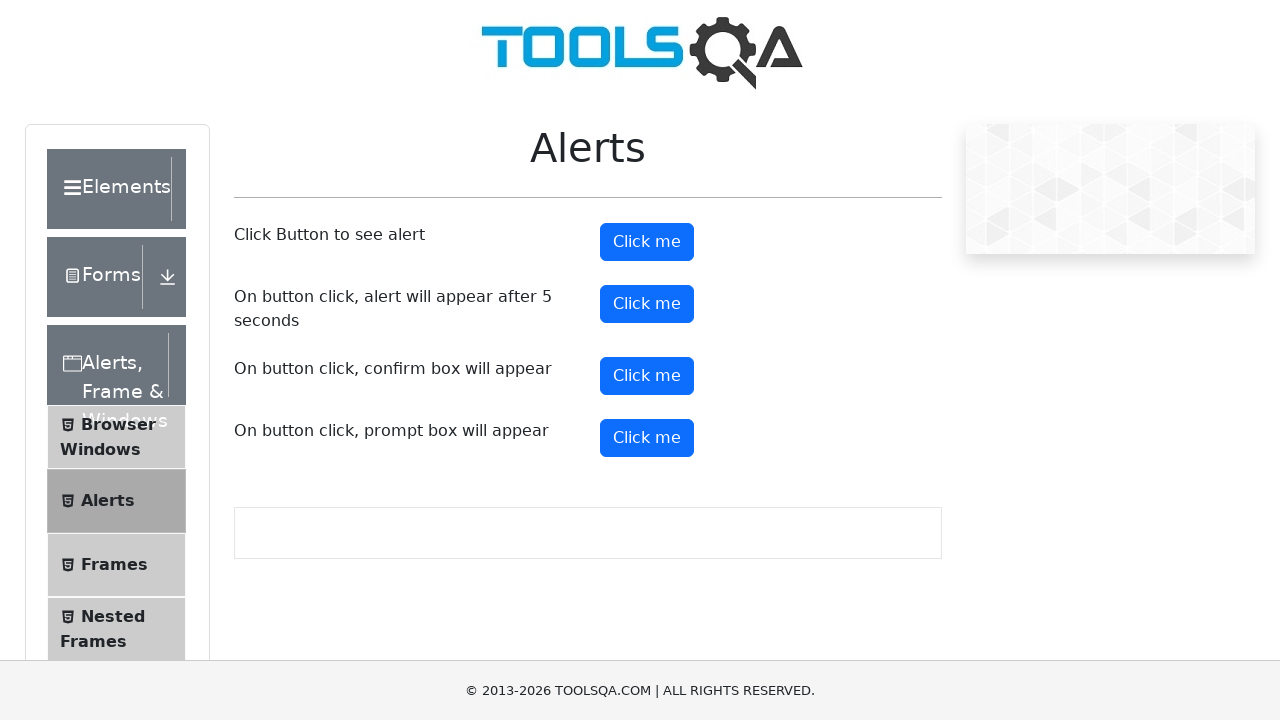

Clicked confirm button to trigger alert at (647, 376) on #confirmButton
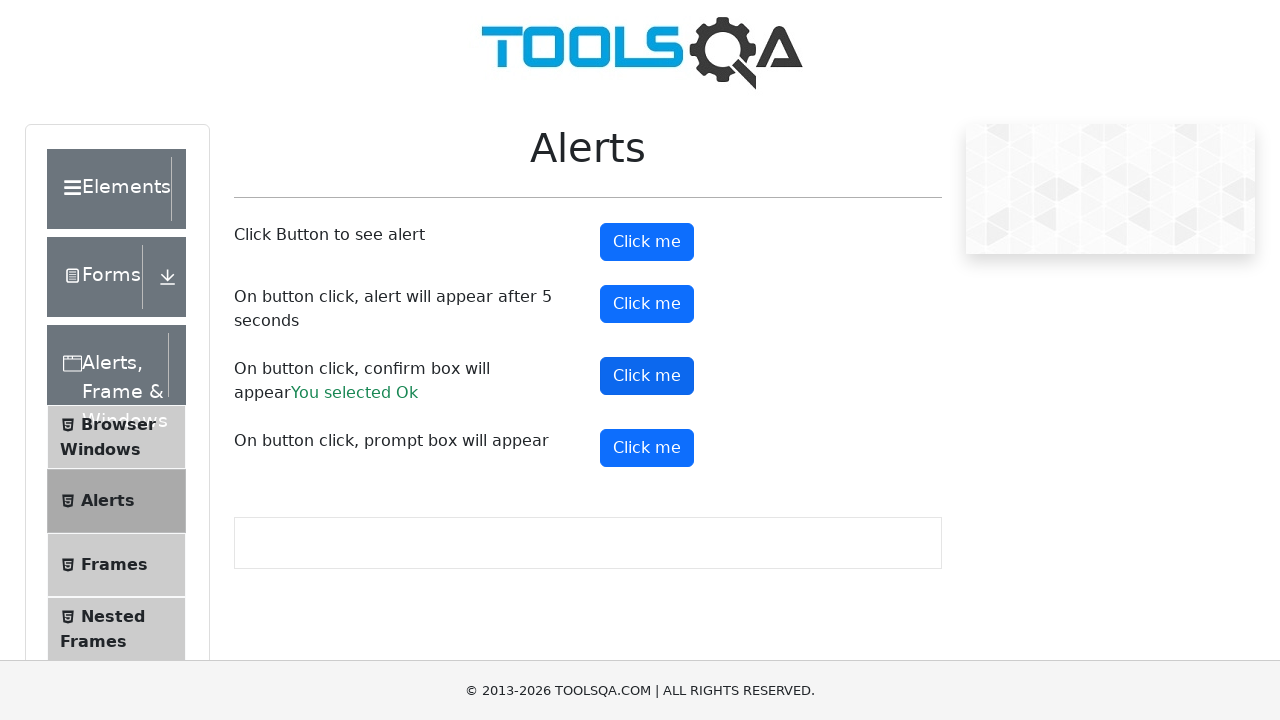

Alert accepted and interaction completed
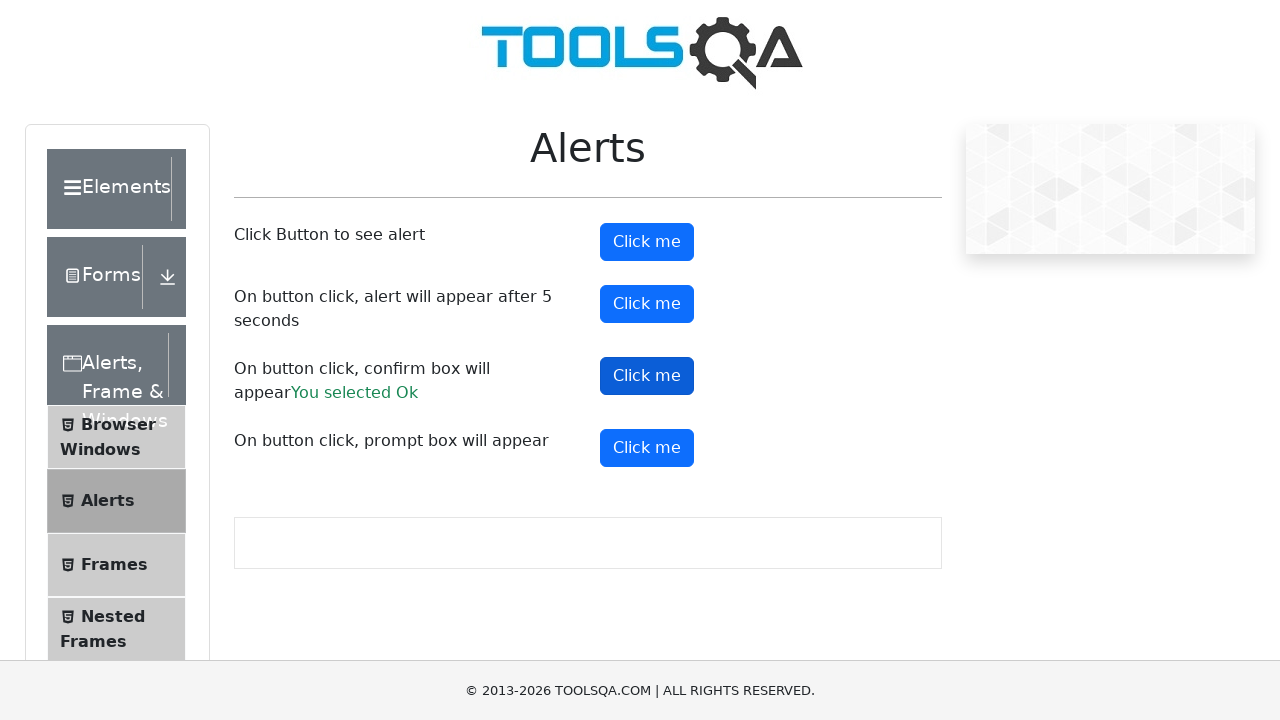

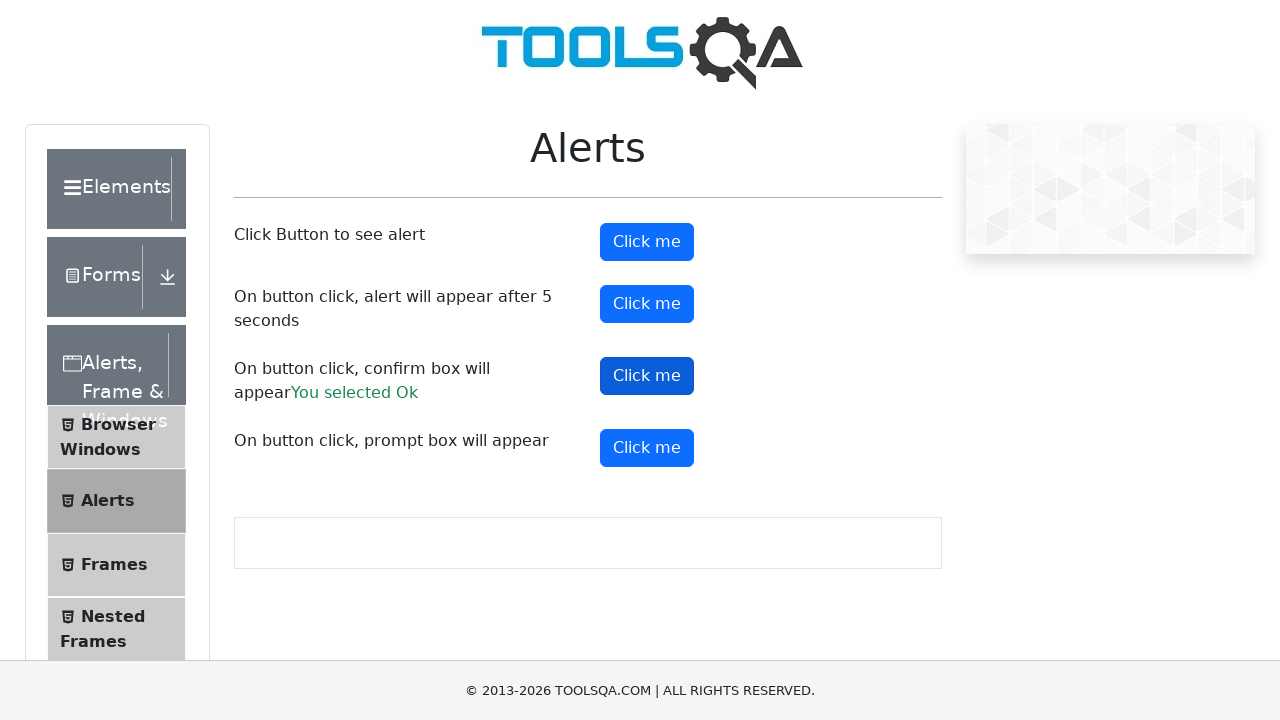